Tests a slow calculator web application by setting a delay, performing an addition operation (7 + 8), and verifying the result equals 15.

Starting URL: https://bonigarcia.dev/selenium-webdriver-java/slow-calculator.html

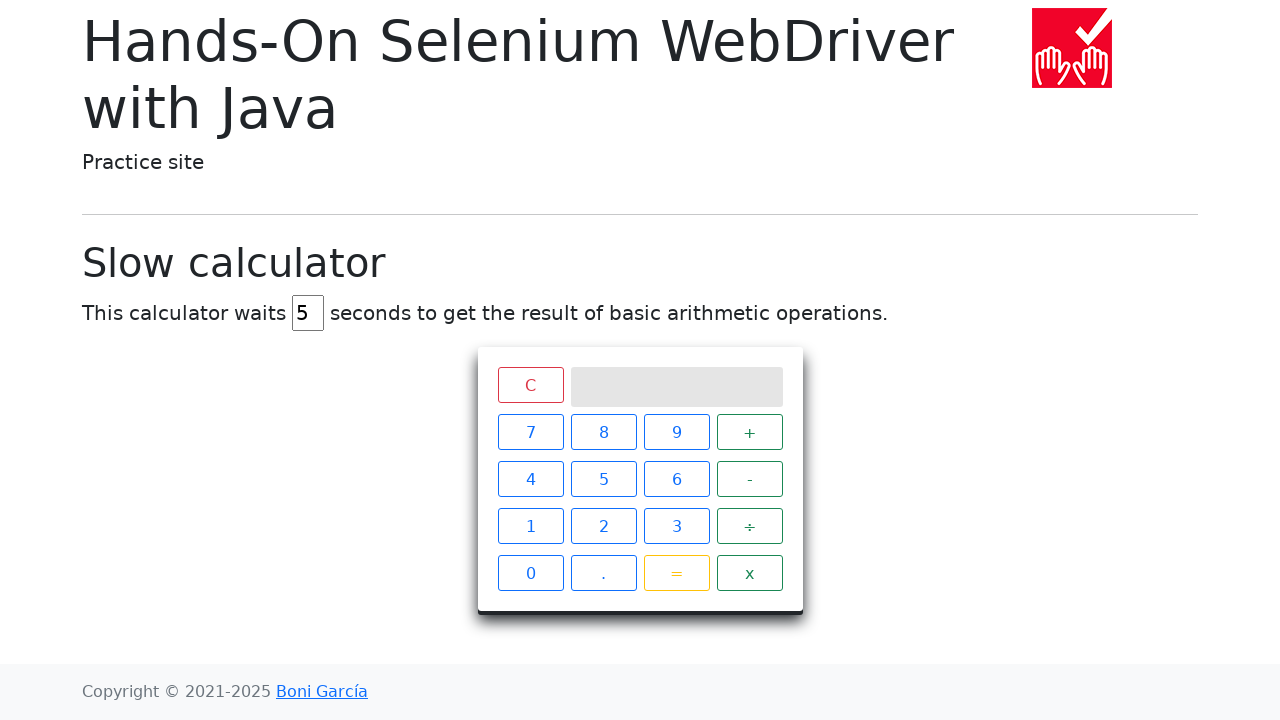

Page loaded with networkidle state
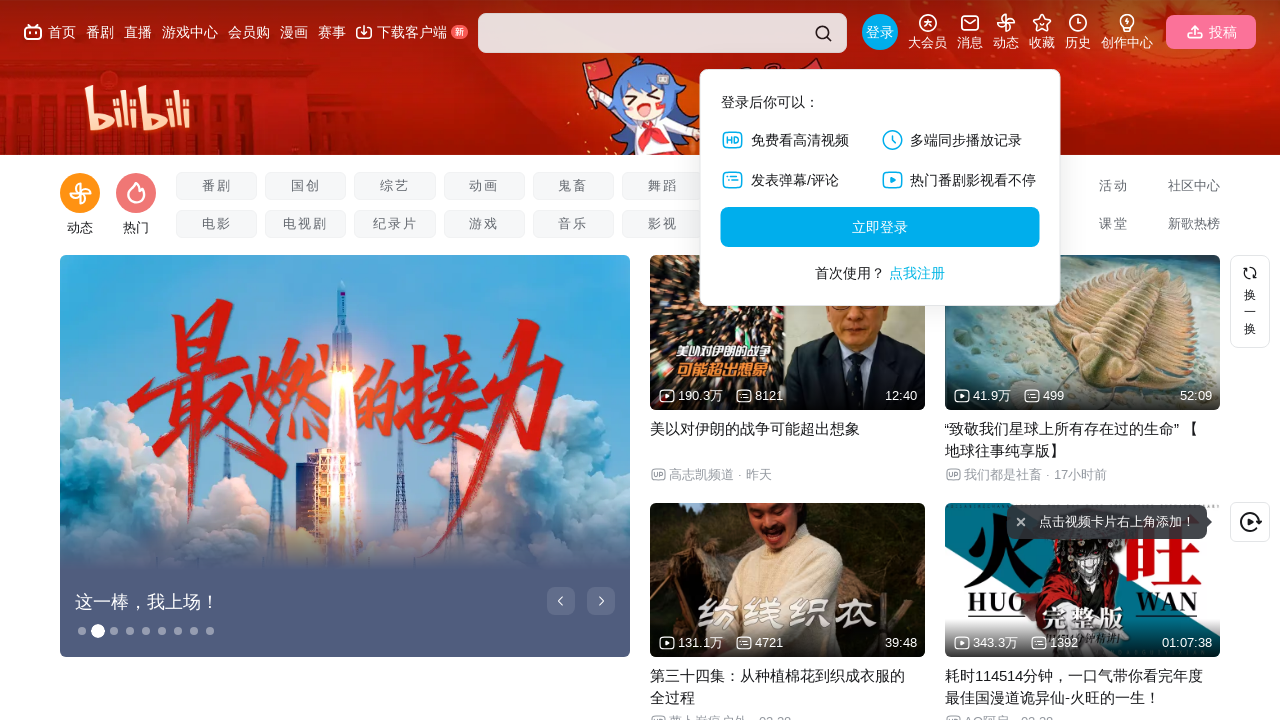

Located file input element
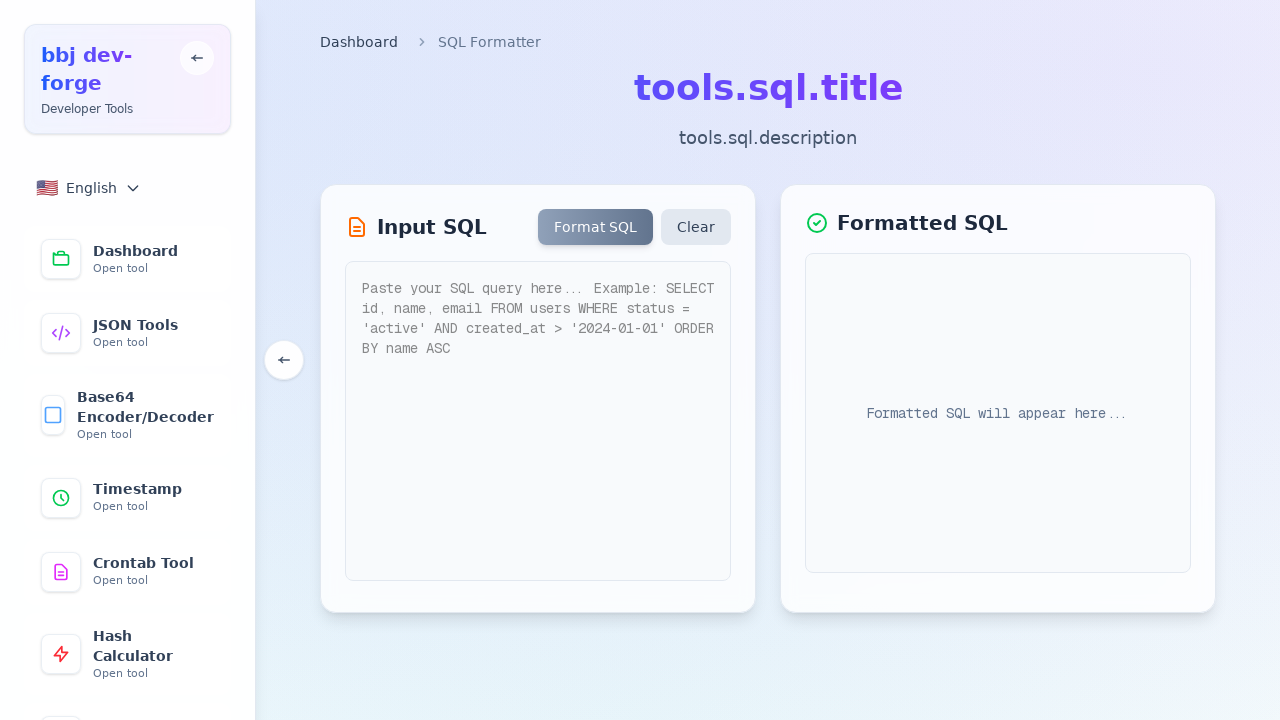

Located export/download/save button
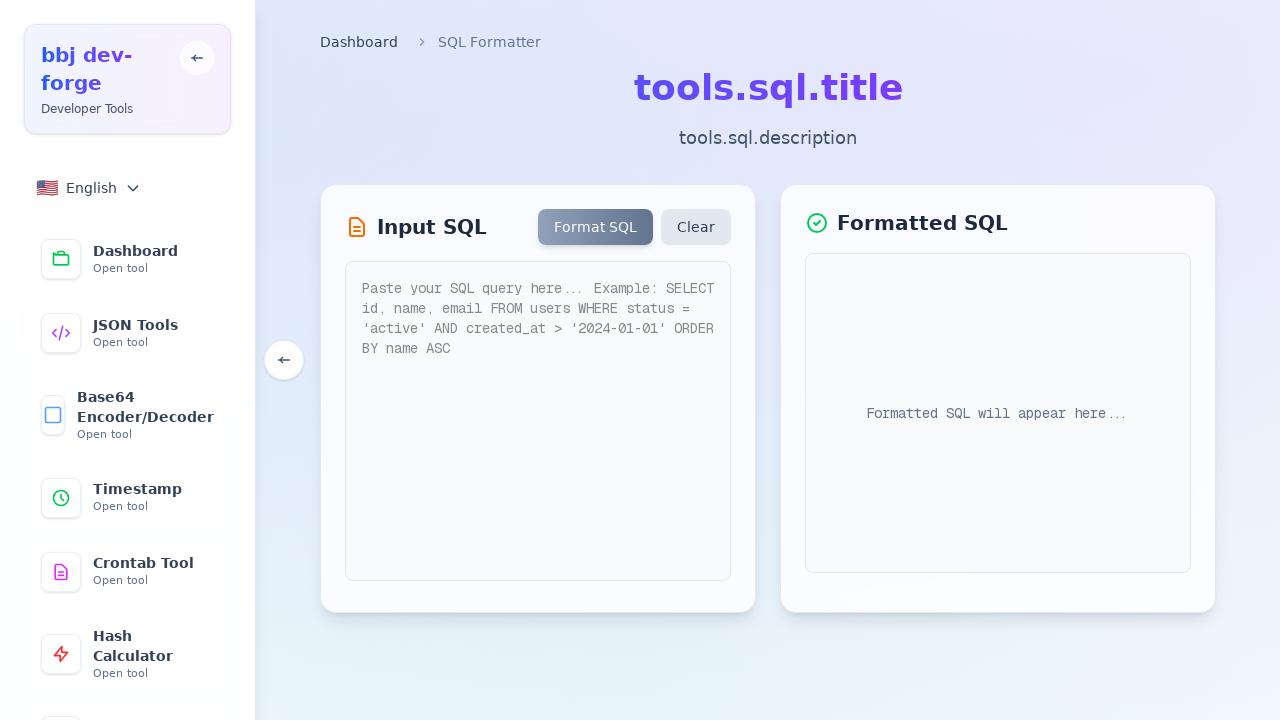

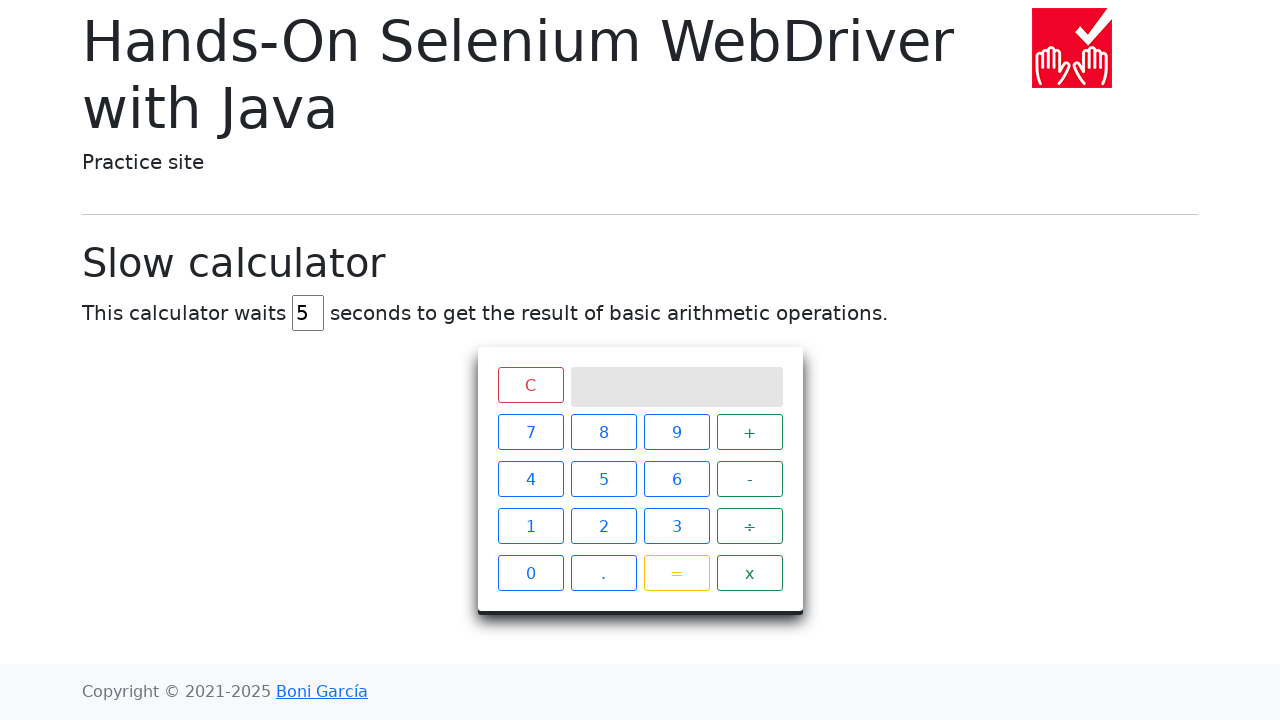